Tests page scrolling functionality by scrolling down and then back up on the Actimind website

Starting URL: https://www.actimind.com/

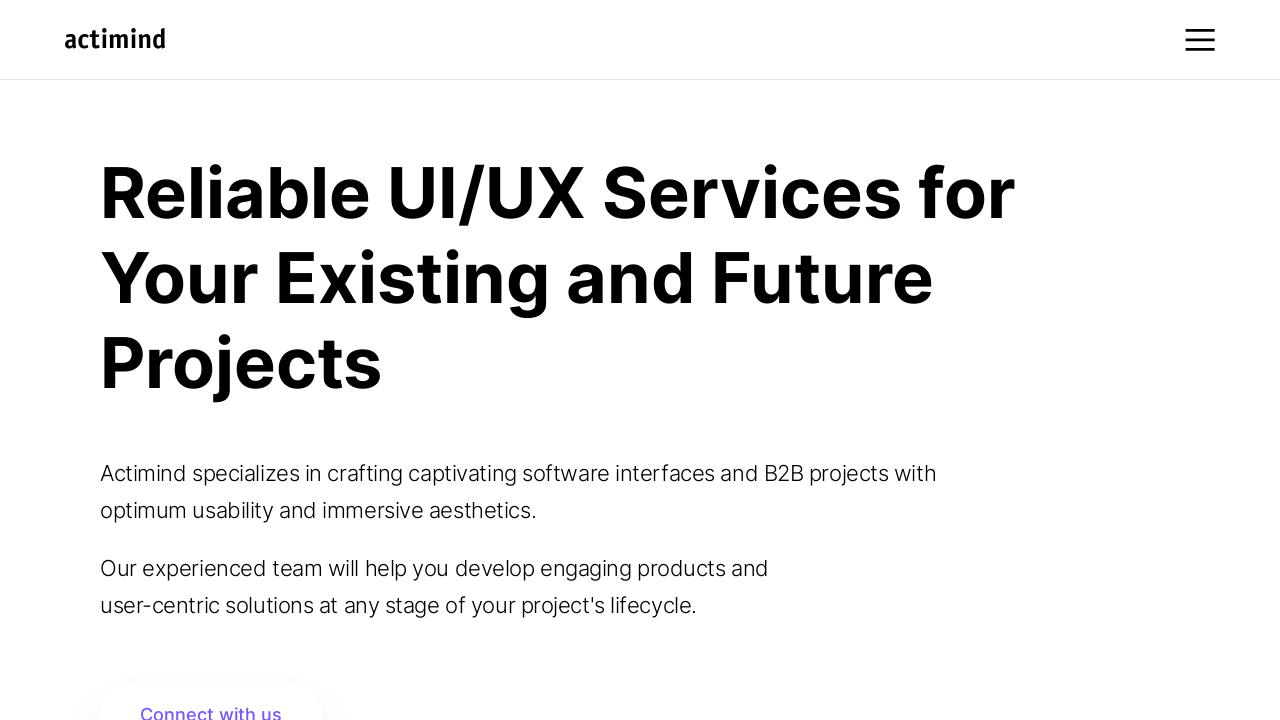

Scrolled down 500 pixels
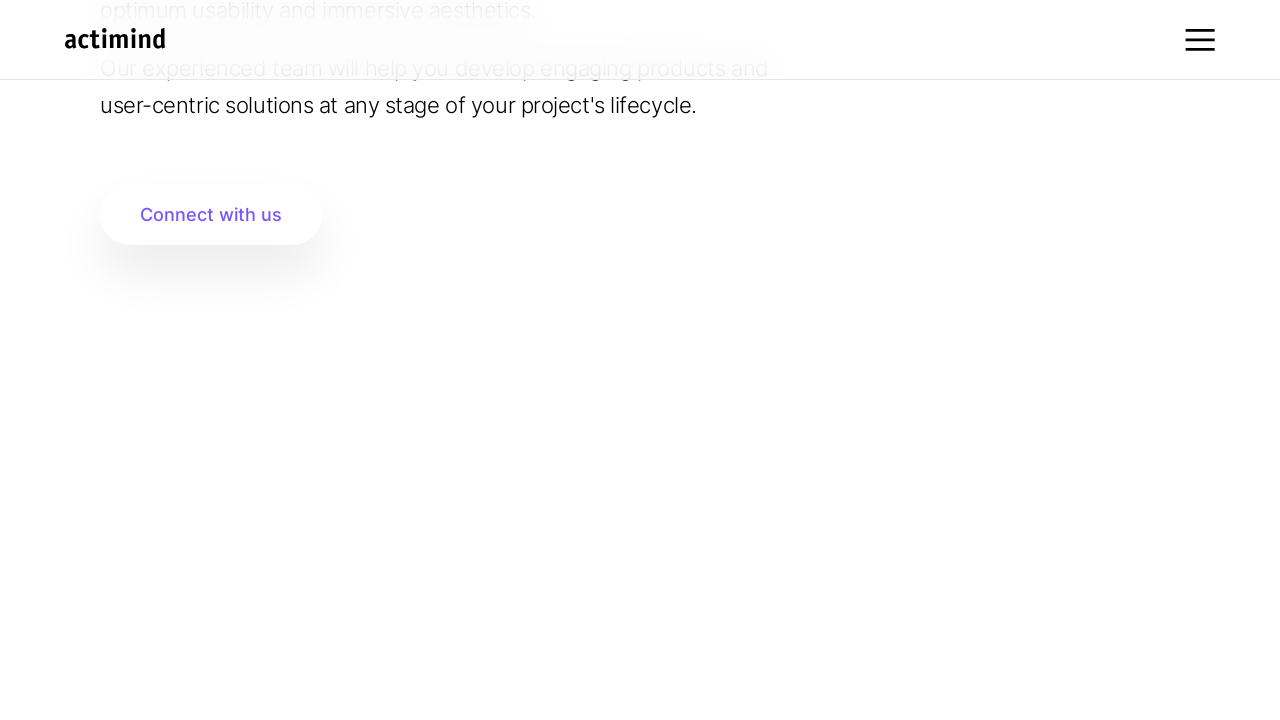

Waited 1 second after scrolling down
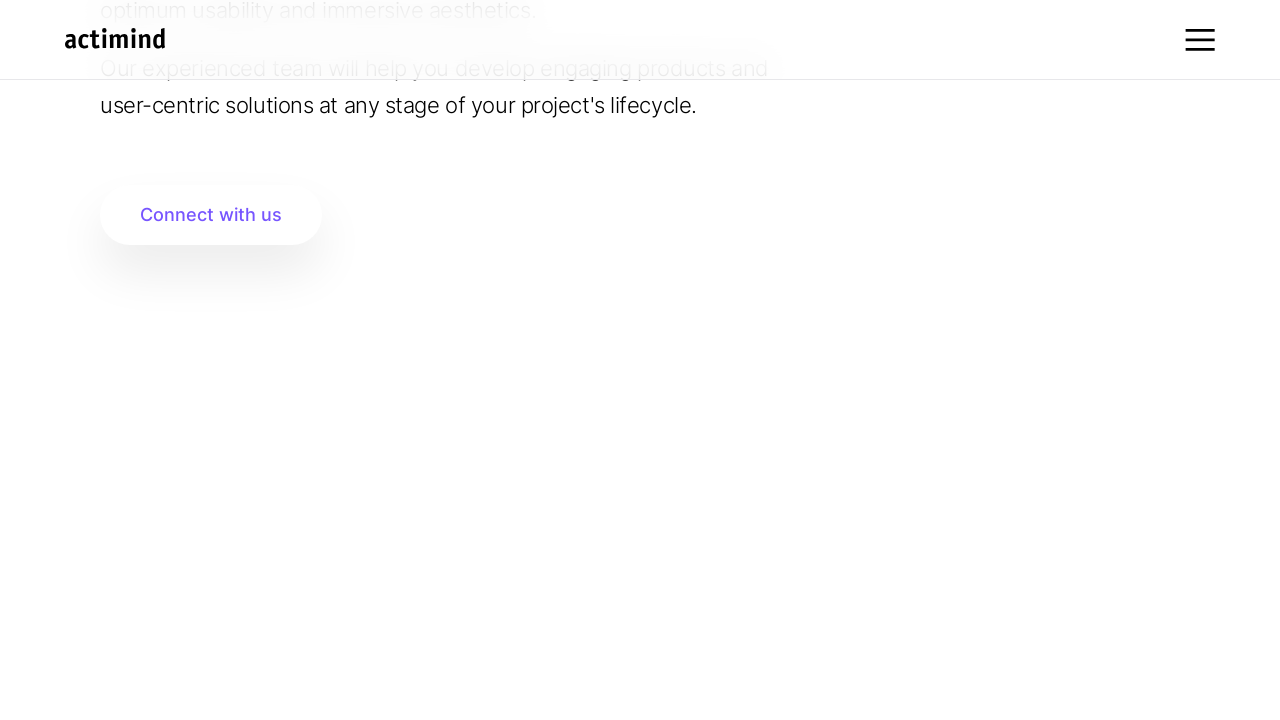

Scrolled down 500 pixels
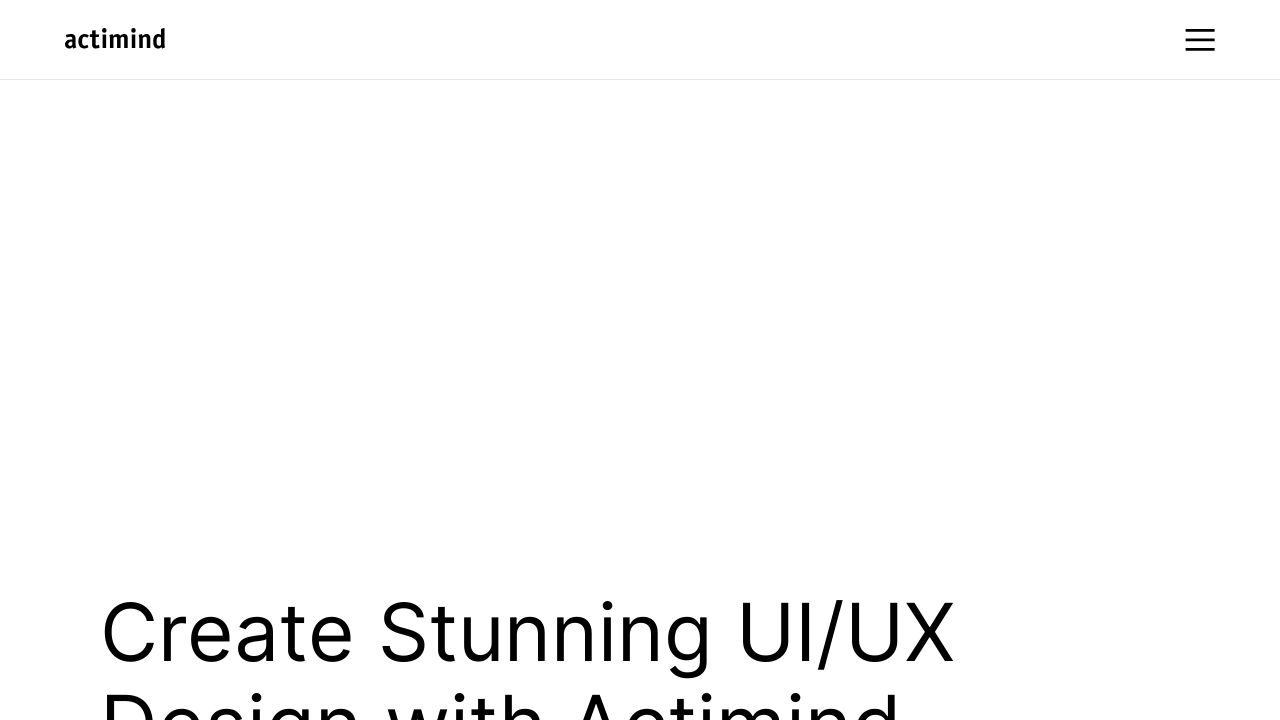

Waited 1 second after scrolling down
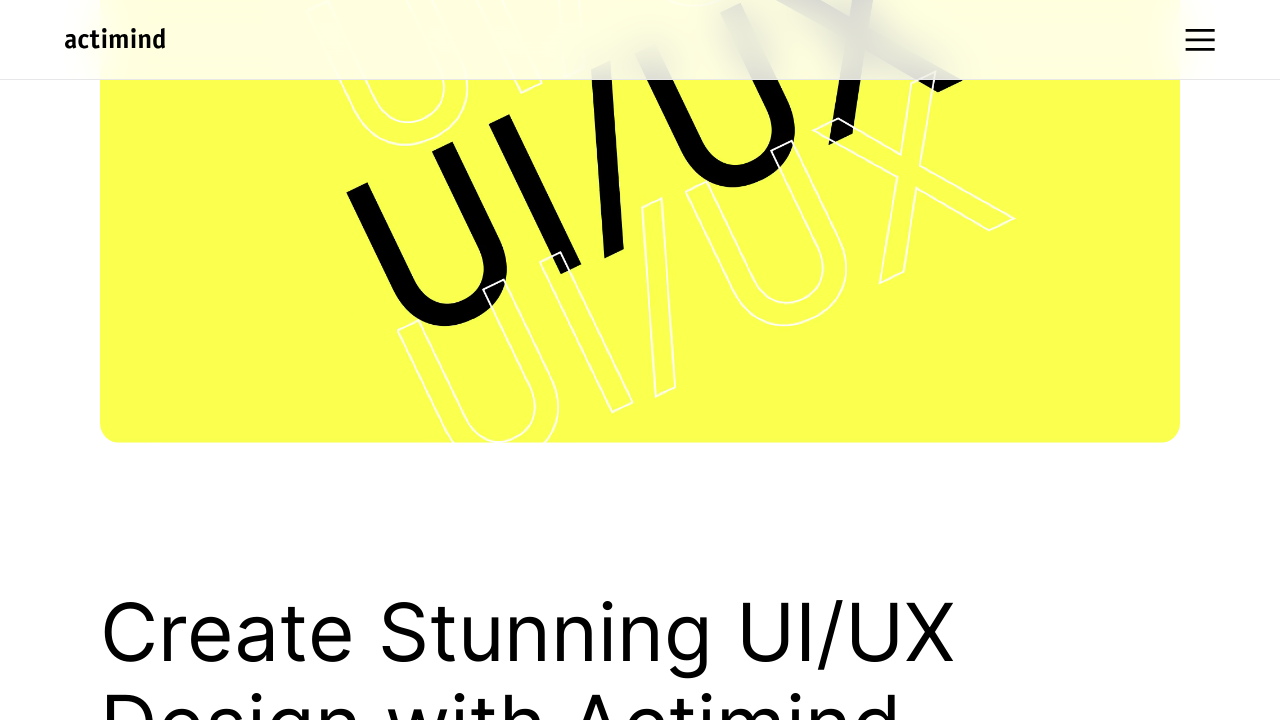

Scrolled down 500 pixels
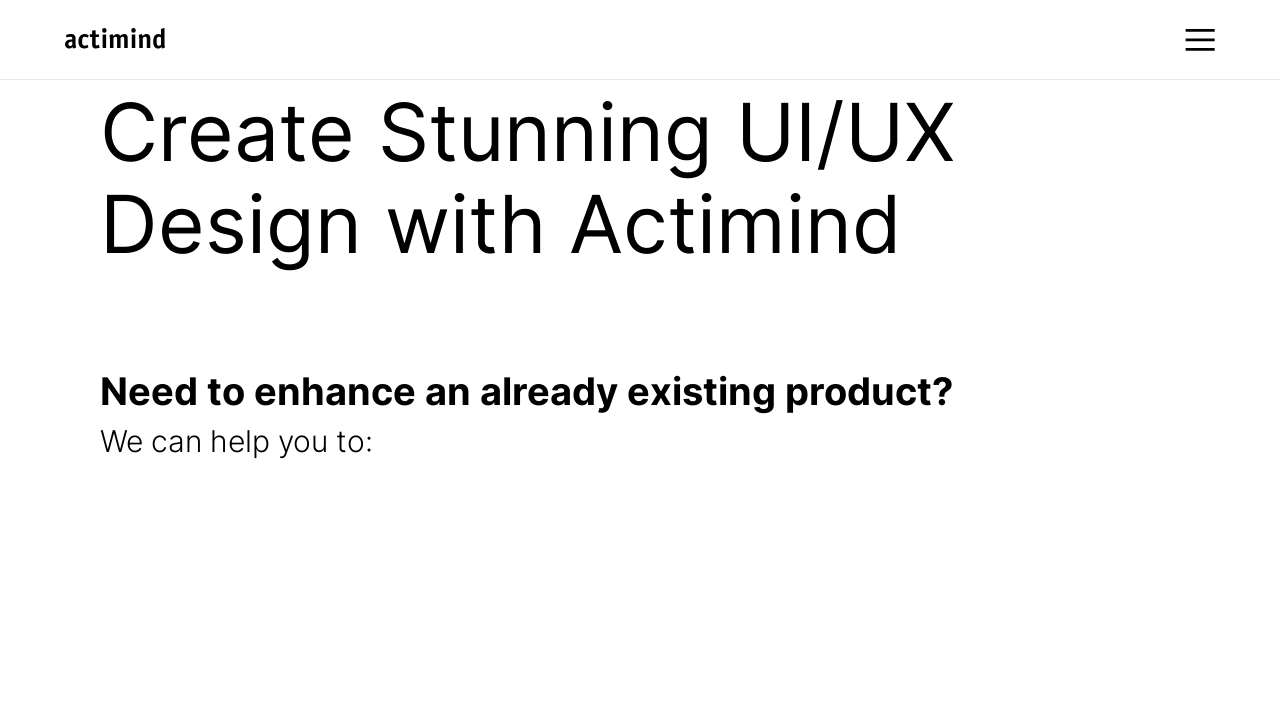

Waited 1 second after scrolling down
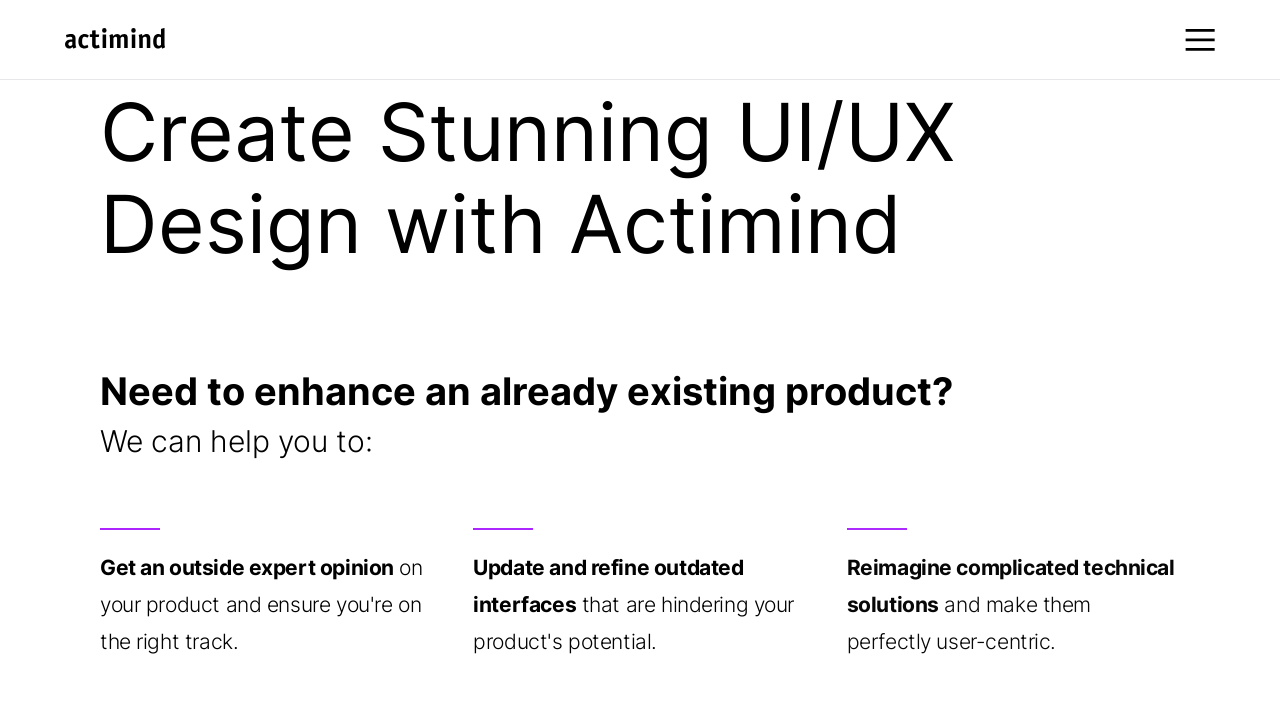

Scrolled up 500 pixels
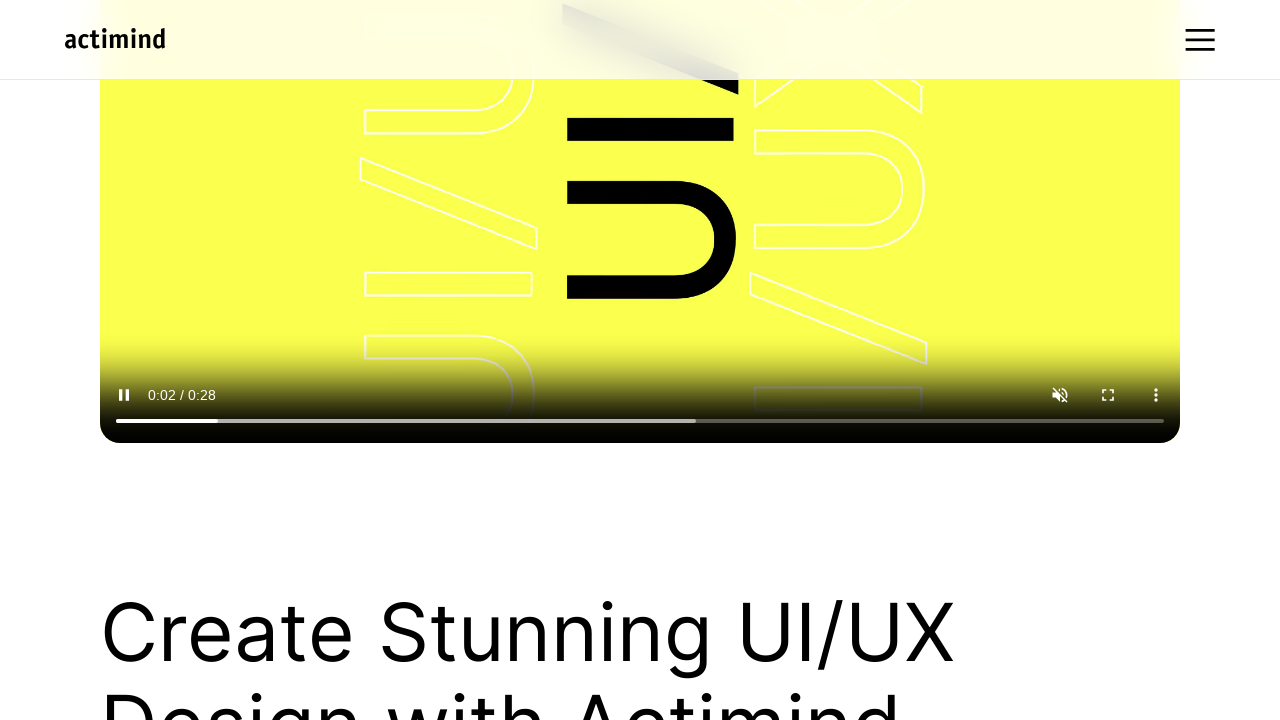

Waited 1 second after scrolling up
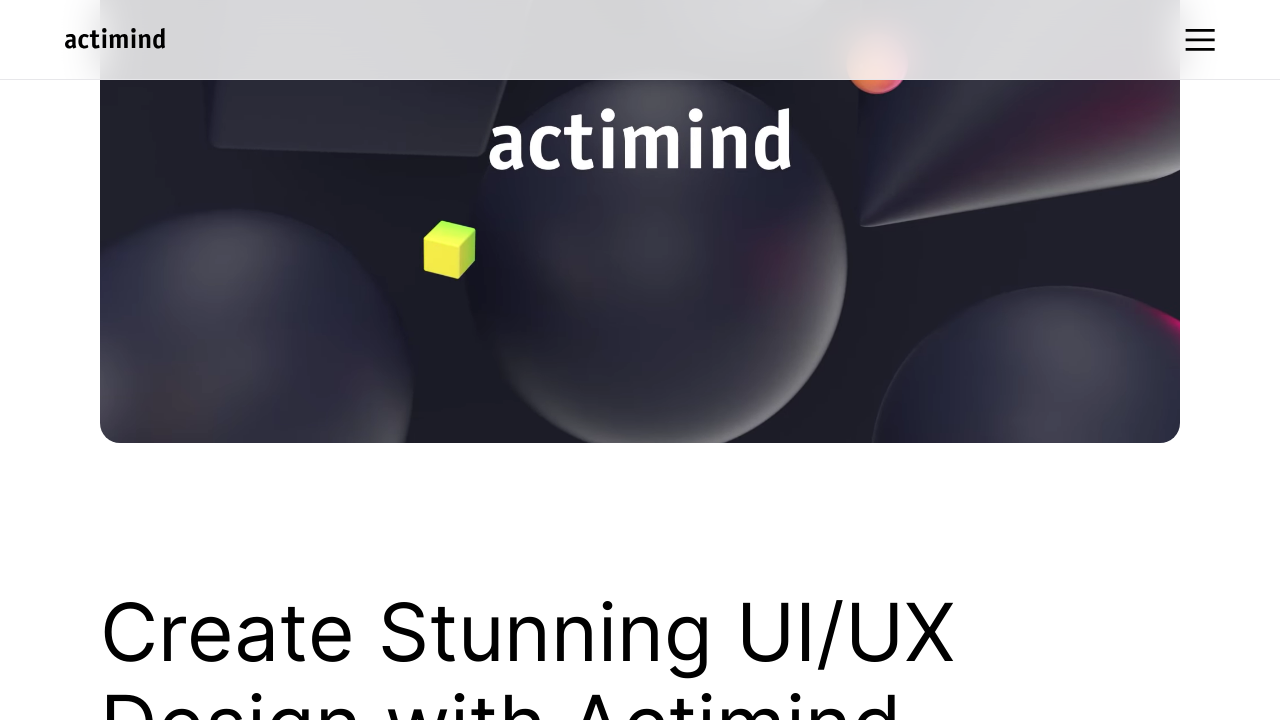

Scrolled up 500 pixels
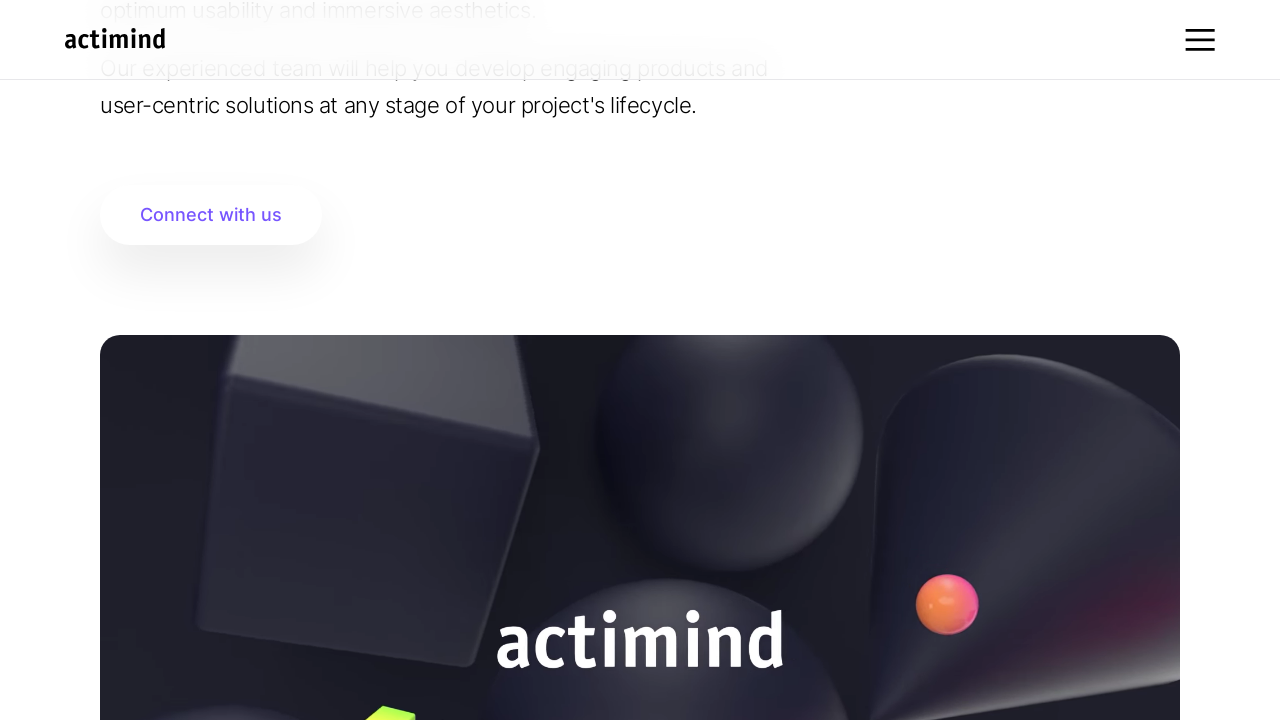

Waited 1 second after scrolling up
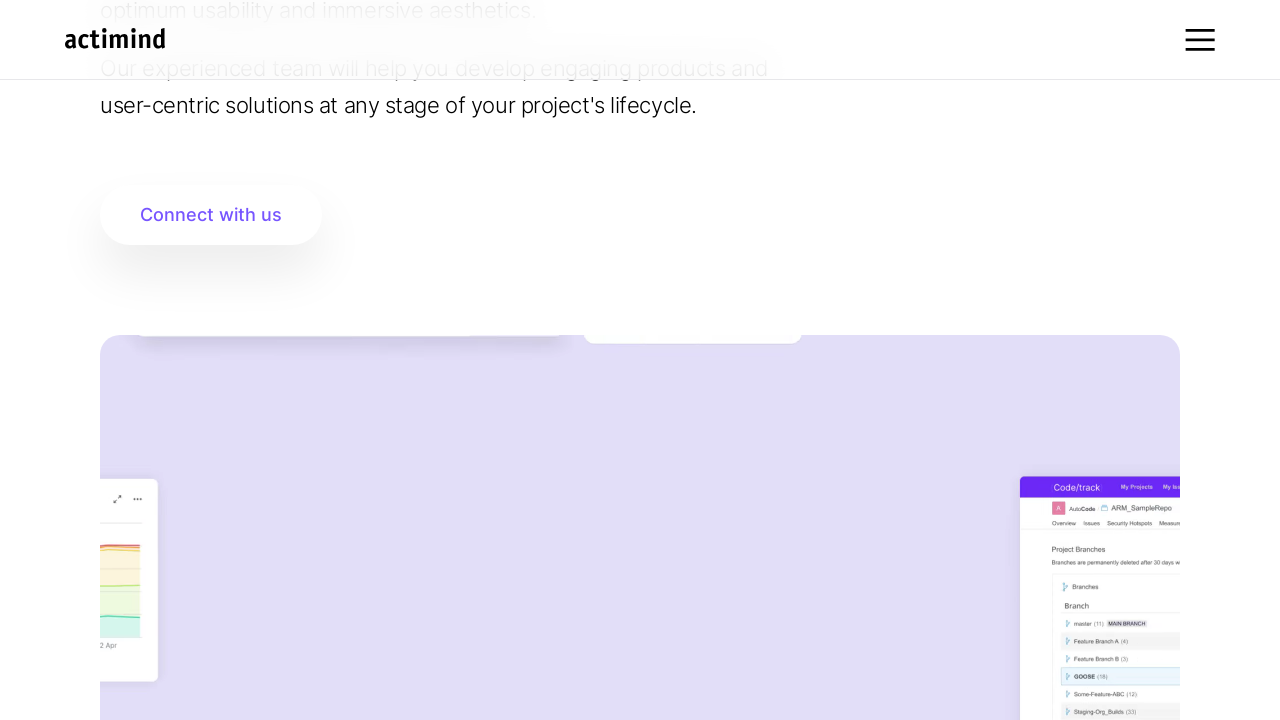

Scrolled up 500 pixels
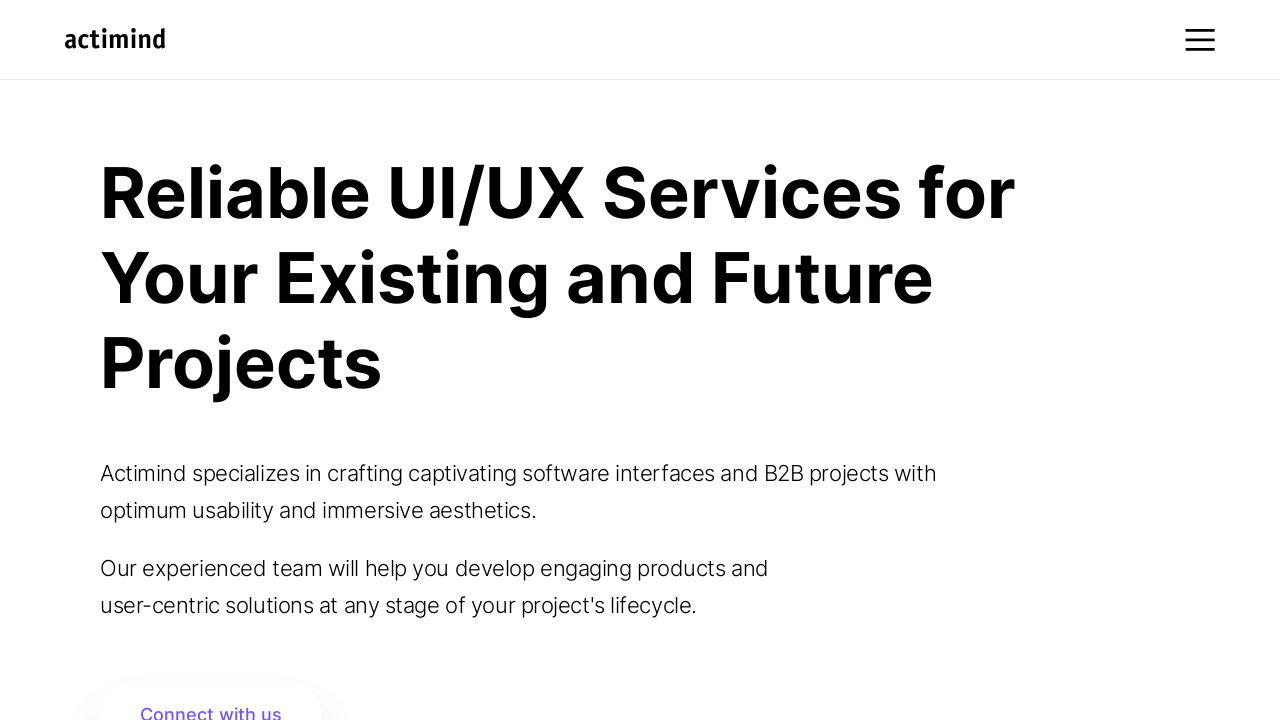

Waited 1 second after scrolling up
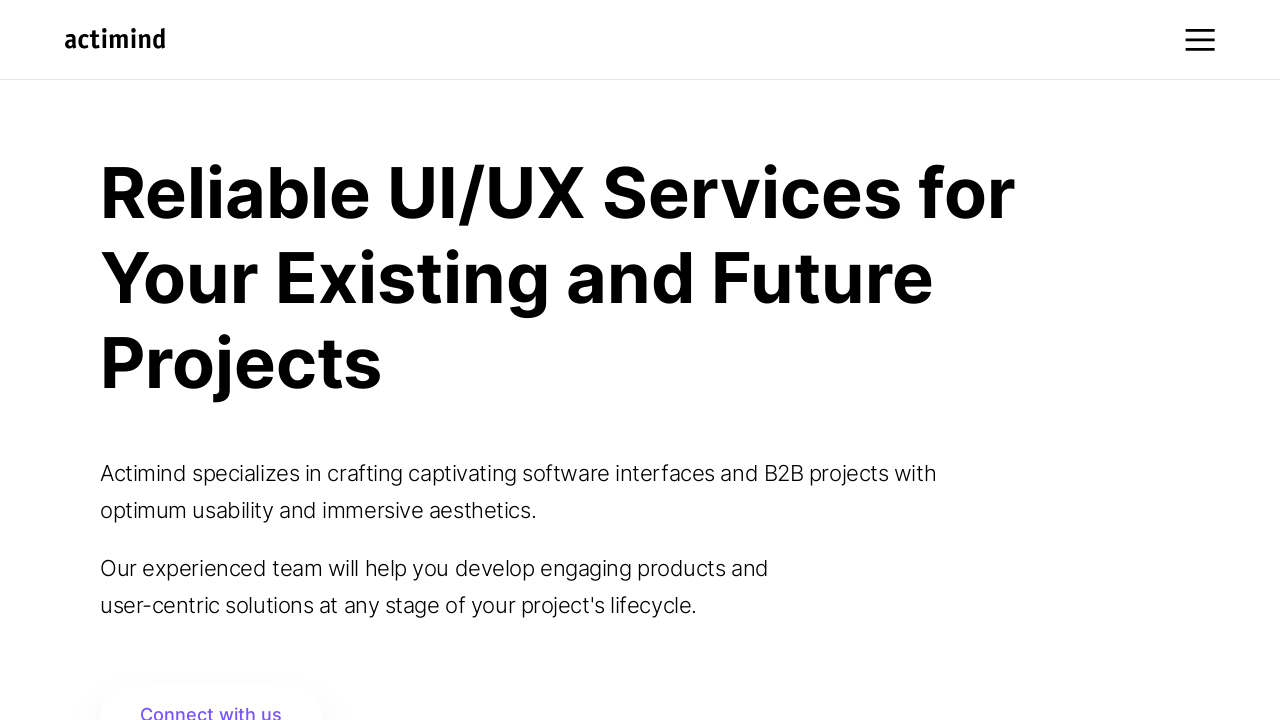

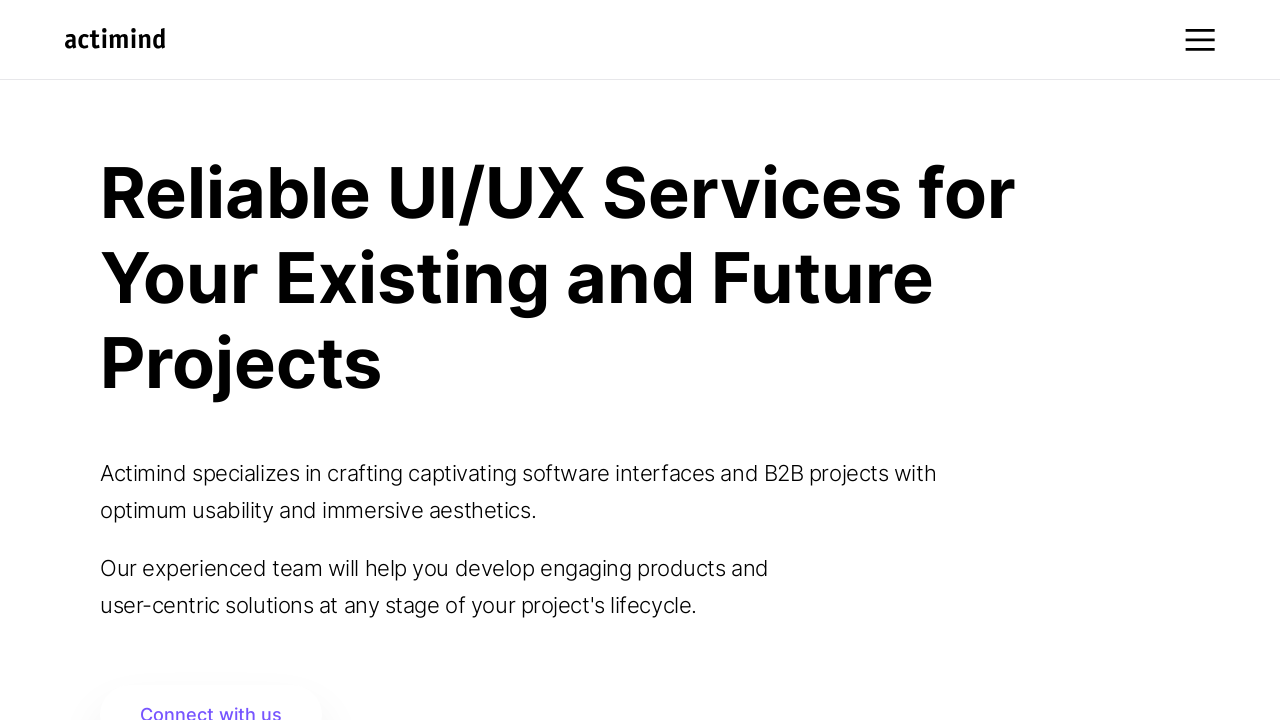